Tests floating menu visibility by manually scrolling with mouse wheel and verifying menu items remain visible

Starting URL: https://the-internet.herokuapp.com

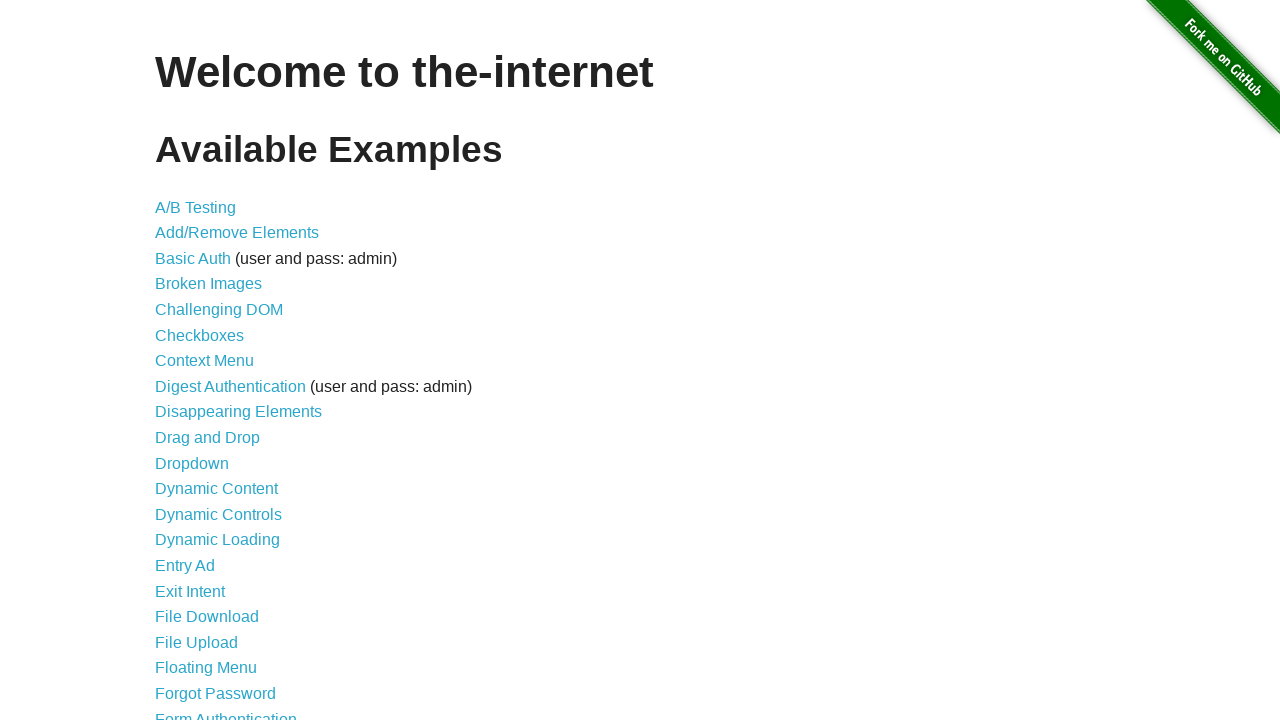

Clicked on Floating Menu link at (206, 668) on internal:role=link[name="Floating Menu"i]
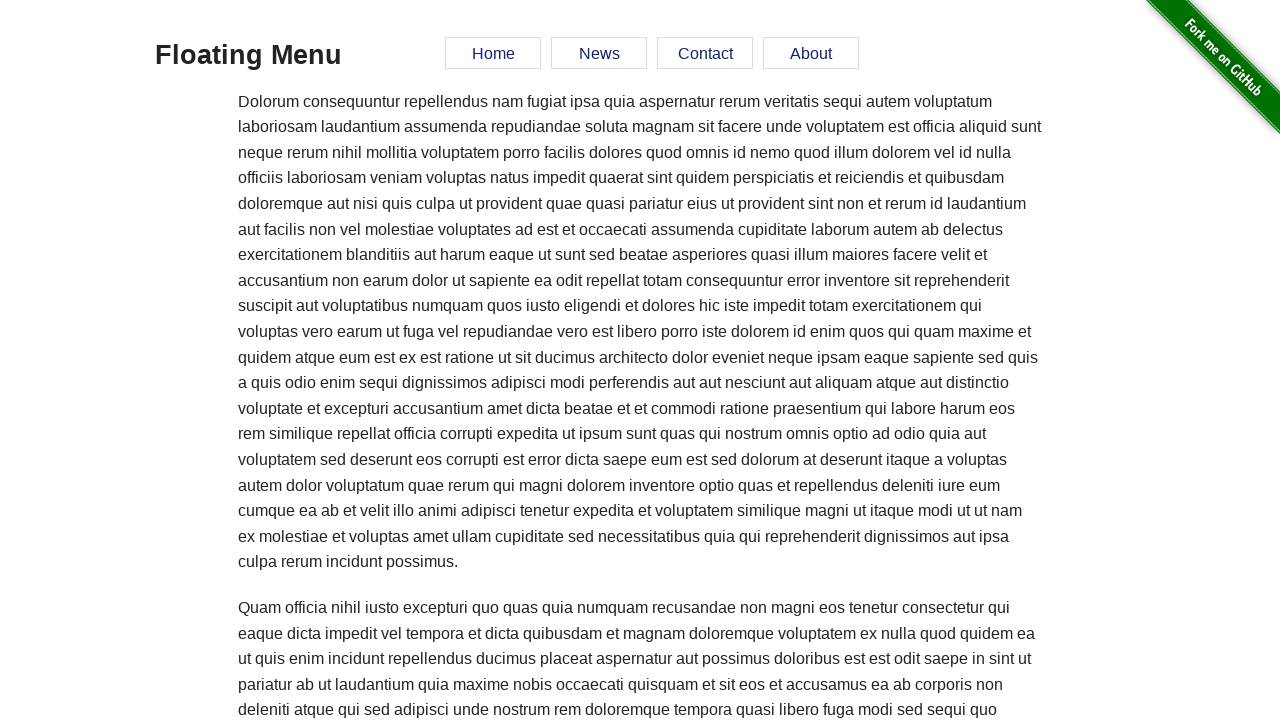

Waited 1500ms before scrolling
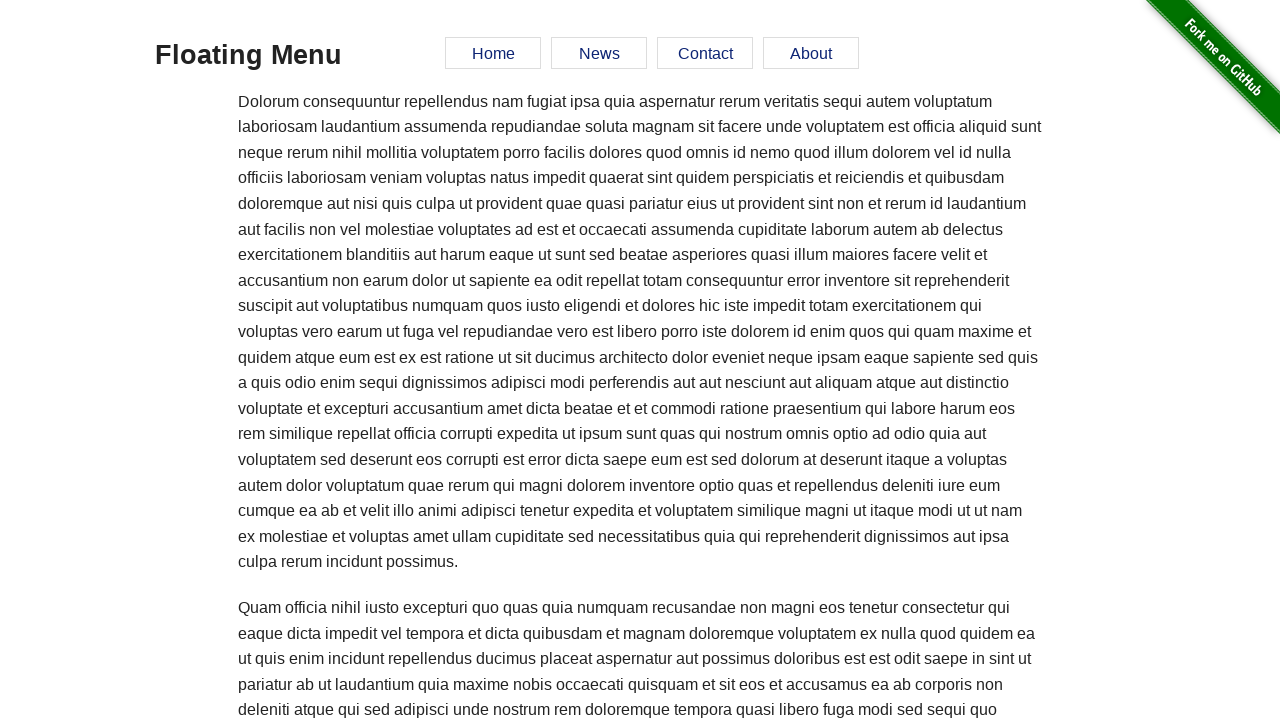

Scrolled down 1000px using mouse wheel
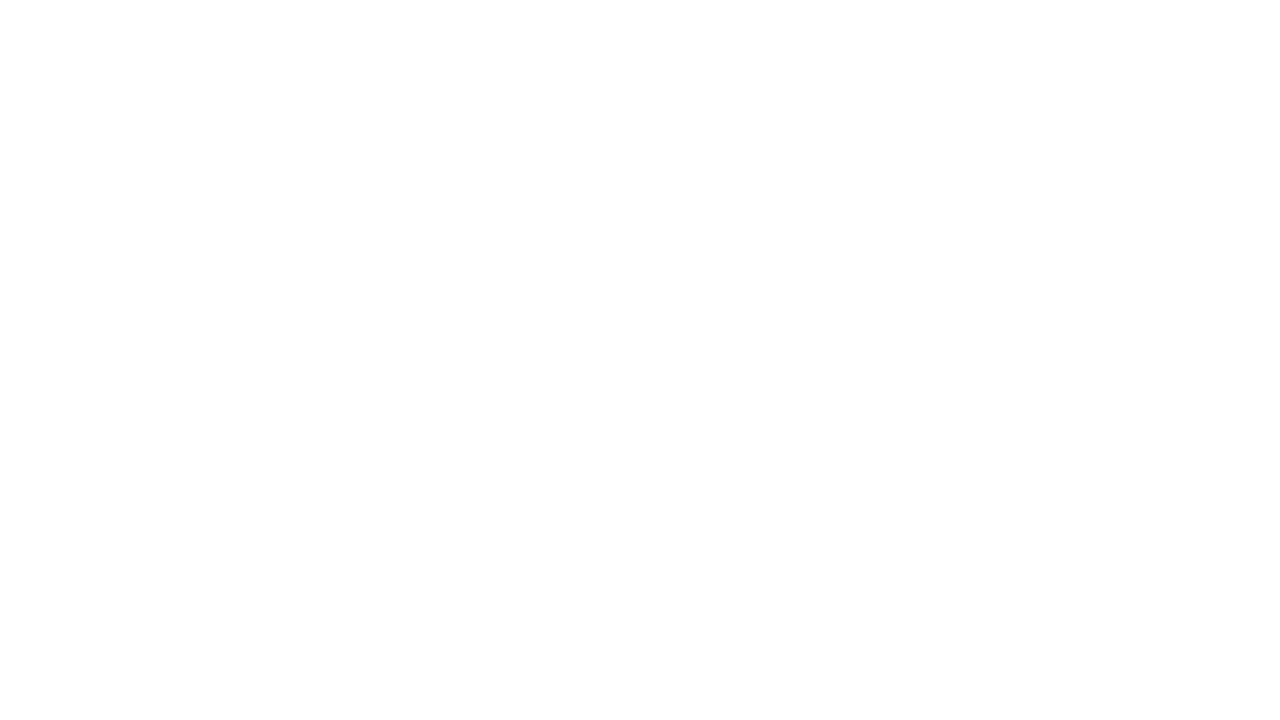

Waited 500ms after first scroll
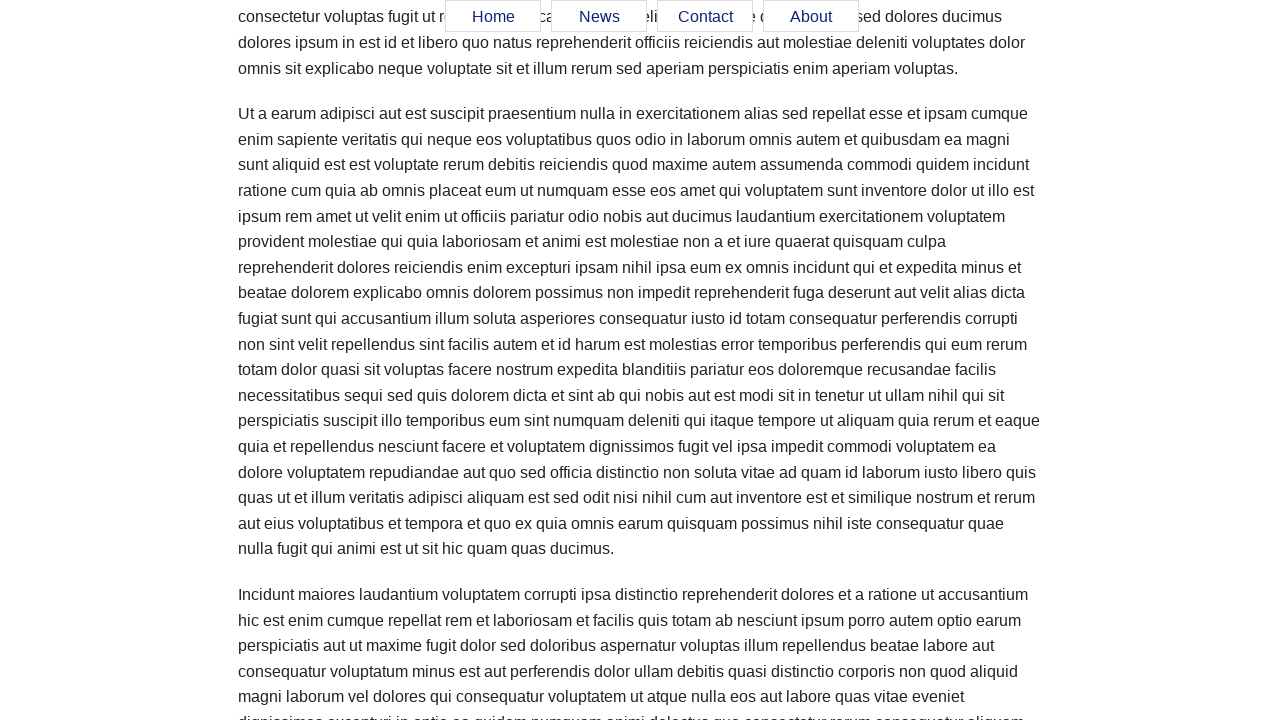

Scrolled down another 1000px using mouse wheel
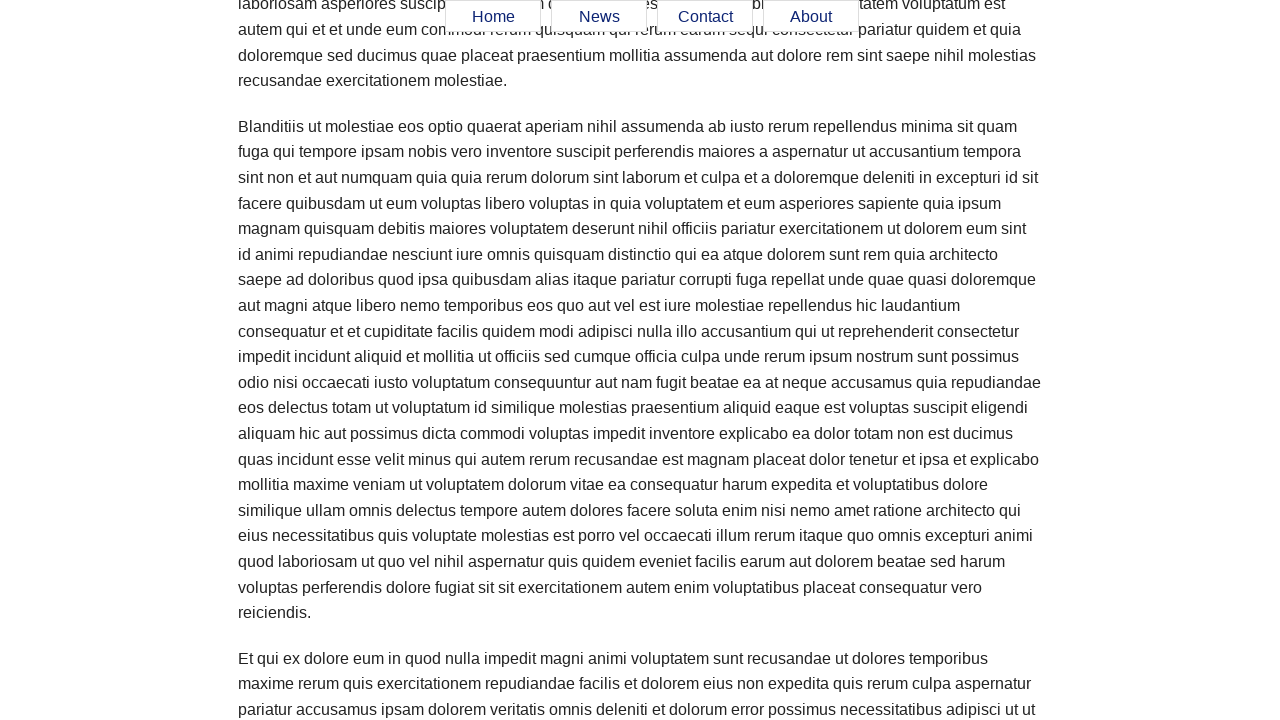

Waited 500ms after second scroll
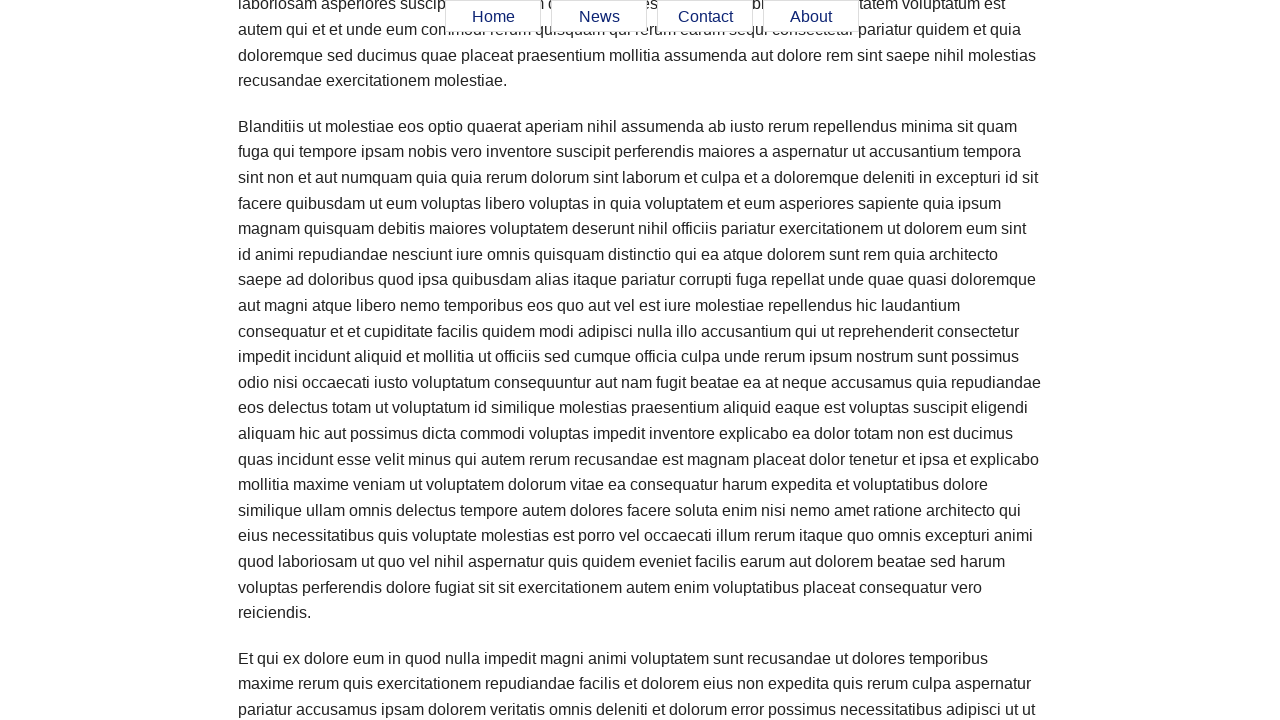

Scrolled down 3000px using mouse wheel
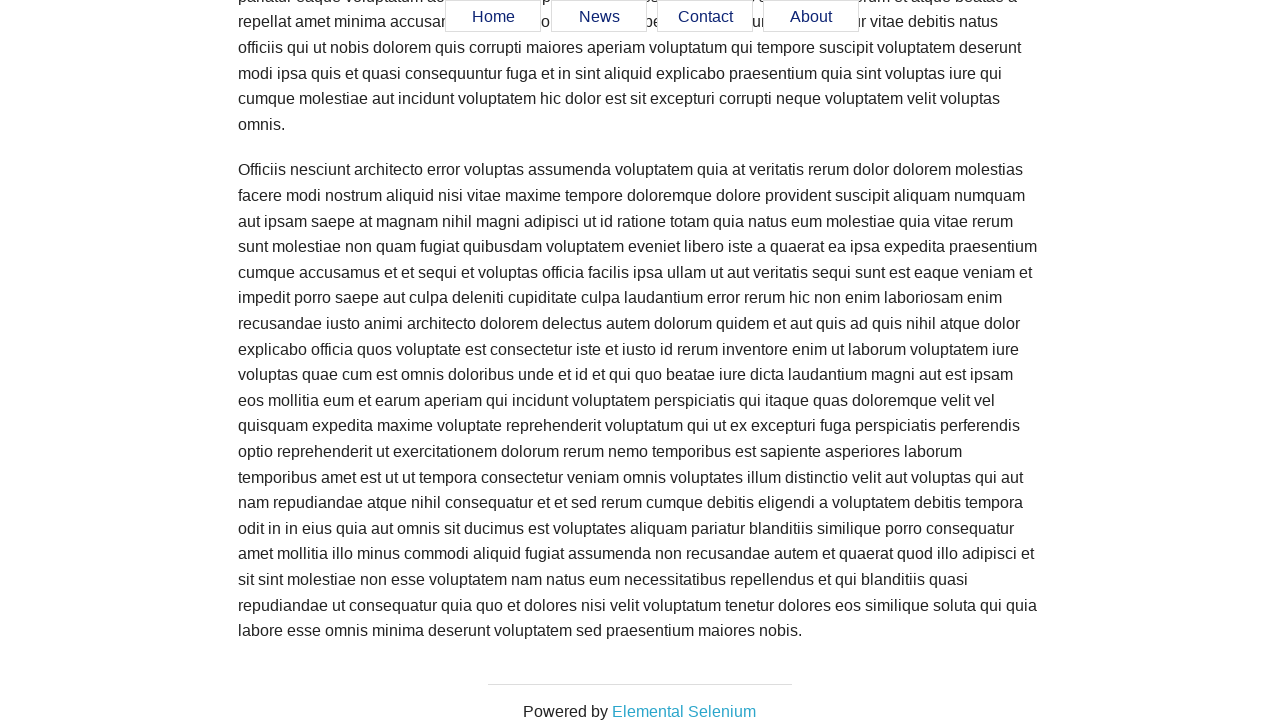

Waited 500ms after third scroll
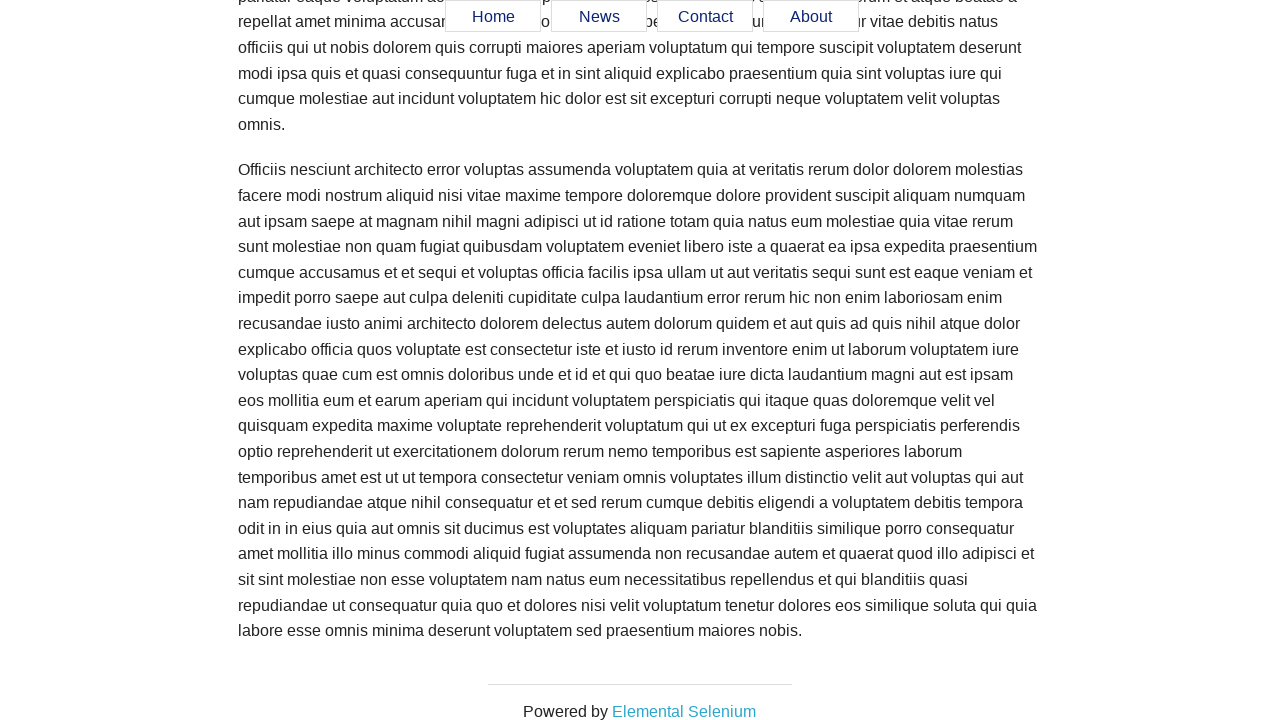

Scrolled down another 3000px using mouse wheel
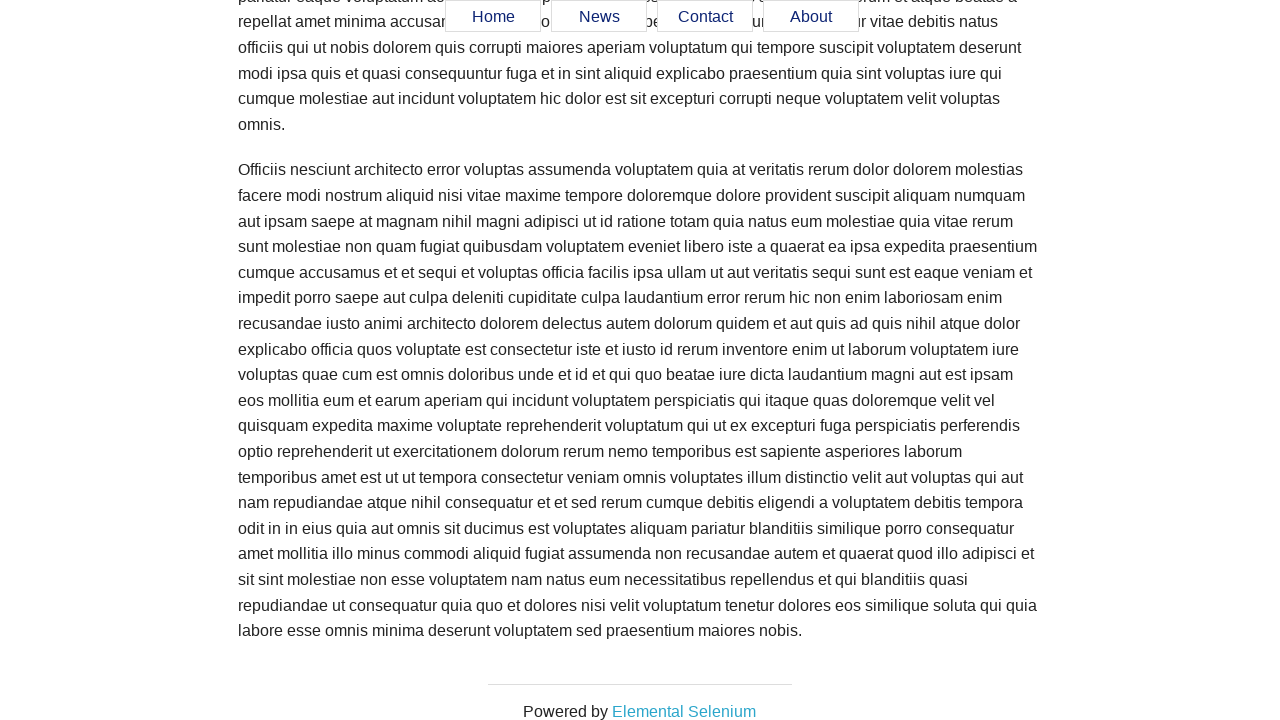

Verified Home menu item (#home) is visible after scrolling
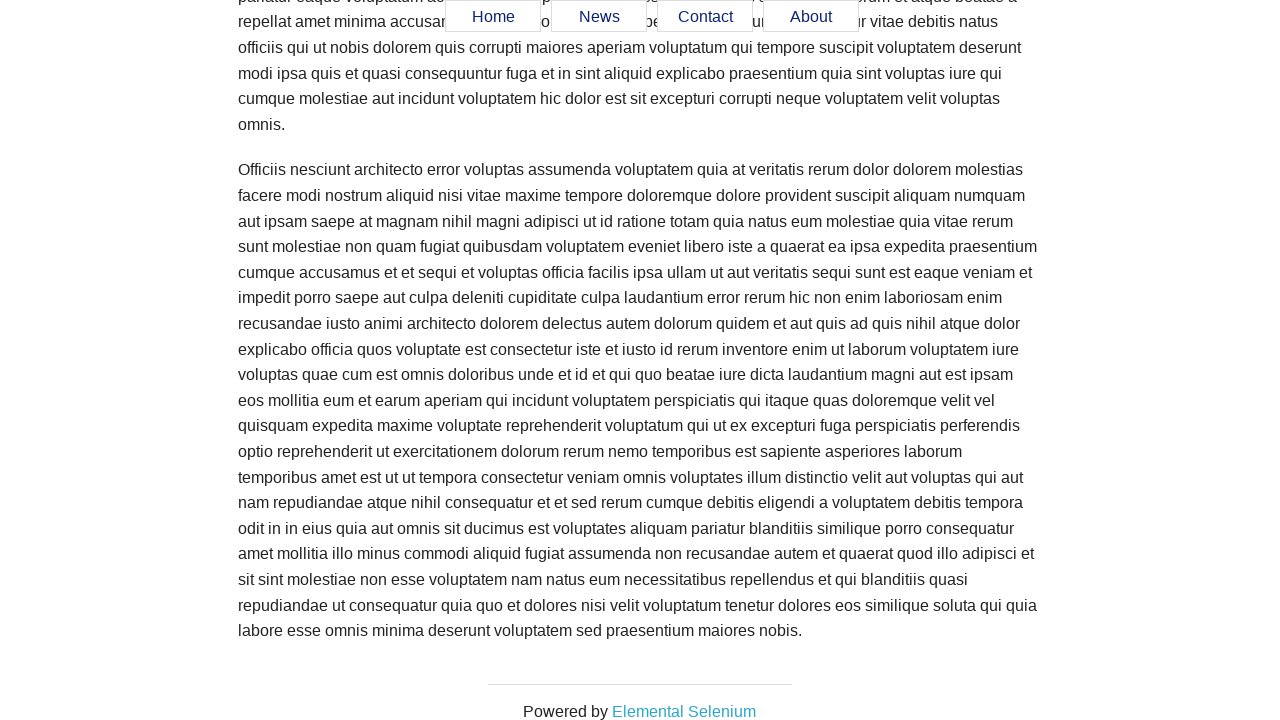

Verified About menu item (#about) is visible after scrolling
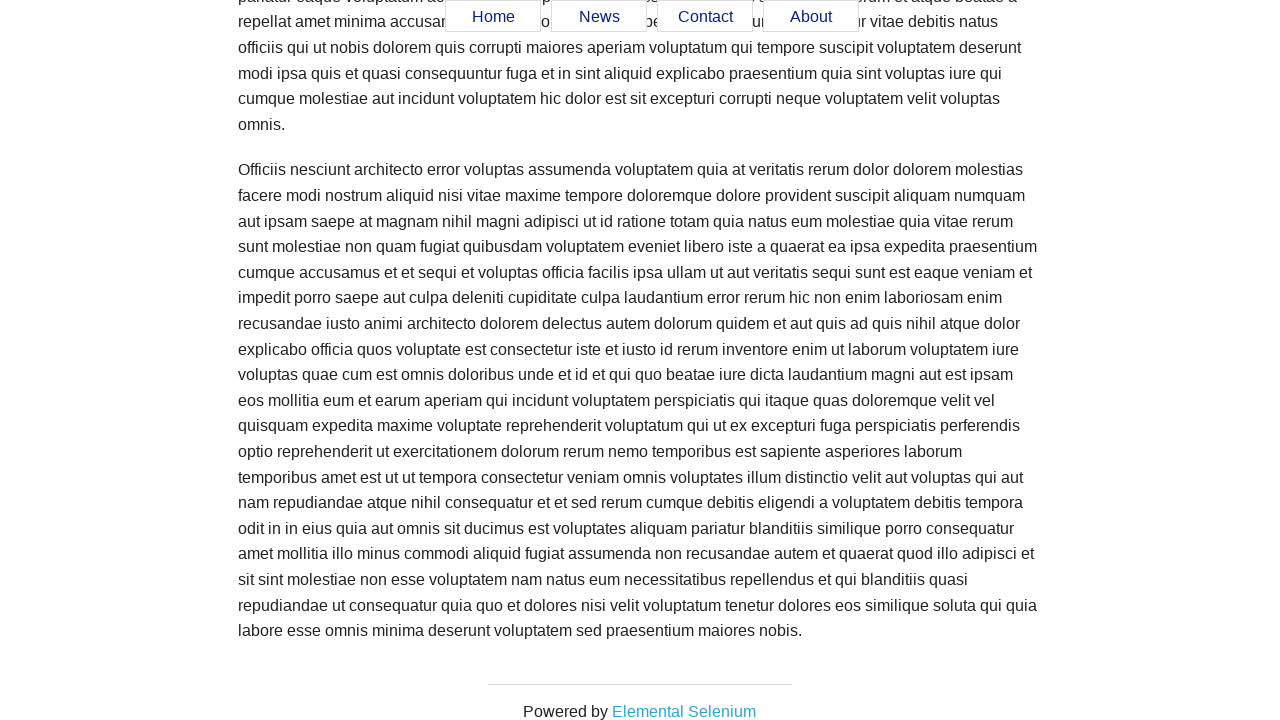

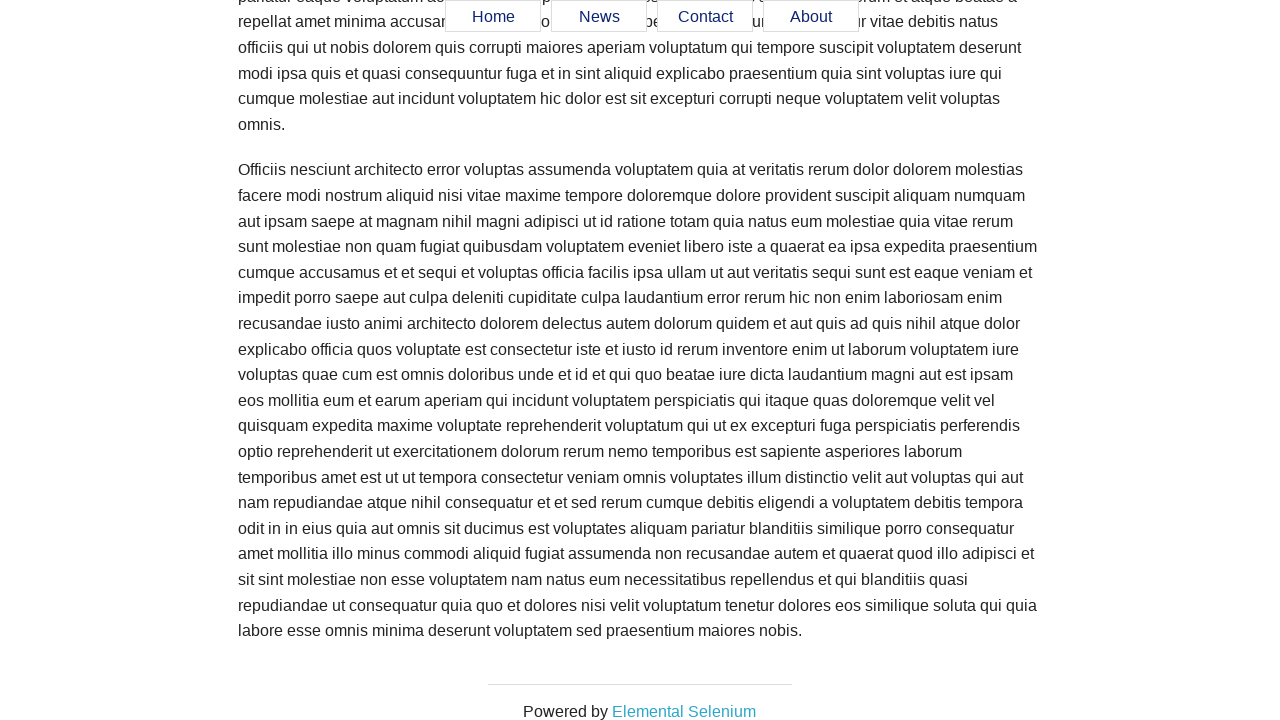